Navigates to Freshworks page and waits for footer links to be present and visible

Starting URL: https://www.freshworks.com/s

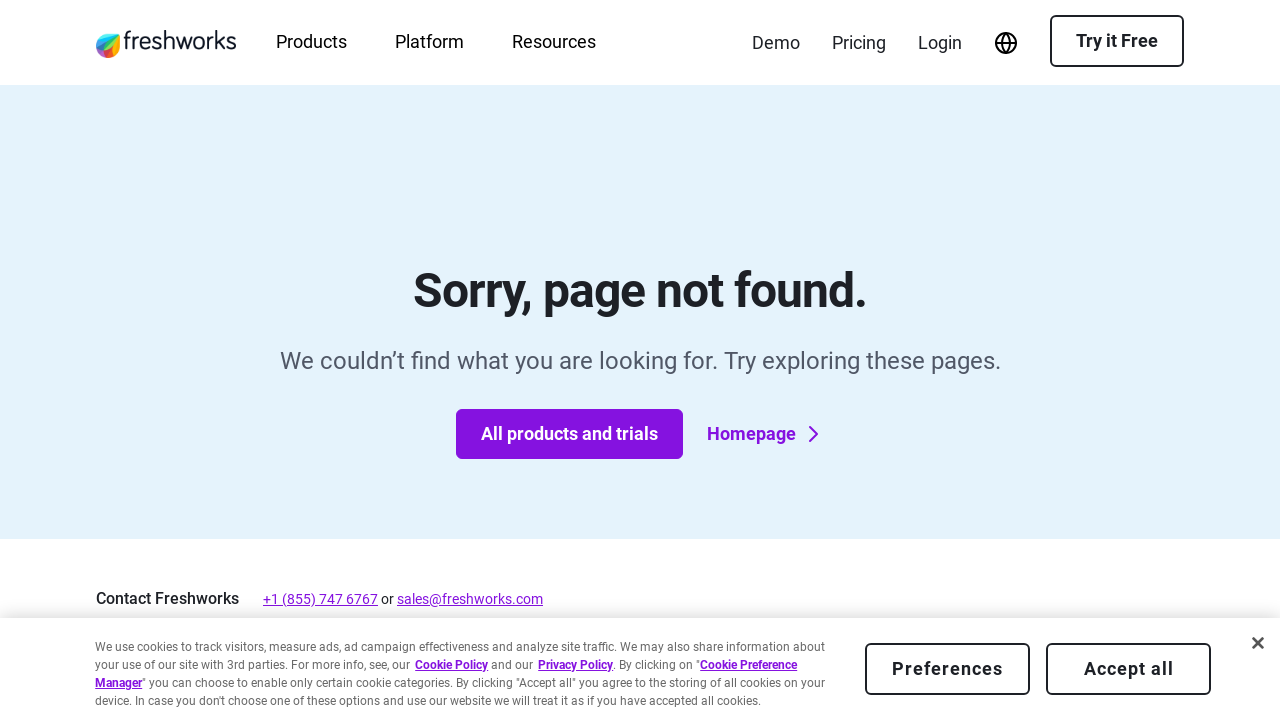

Navigated to Freshworks homepage
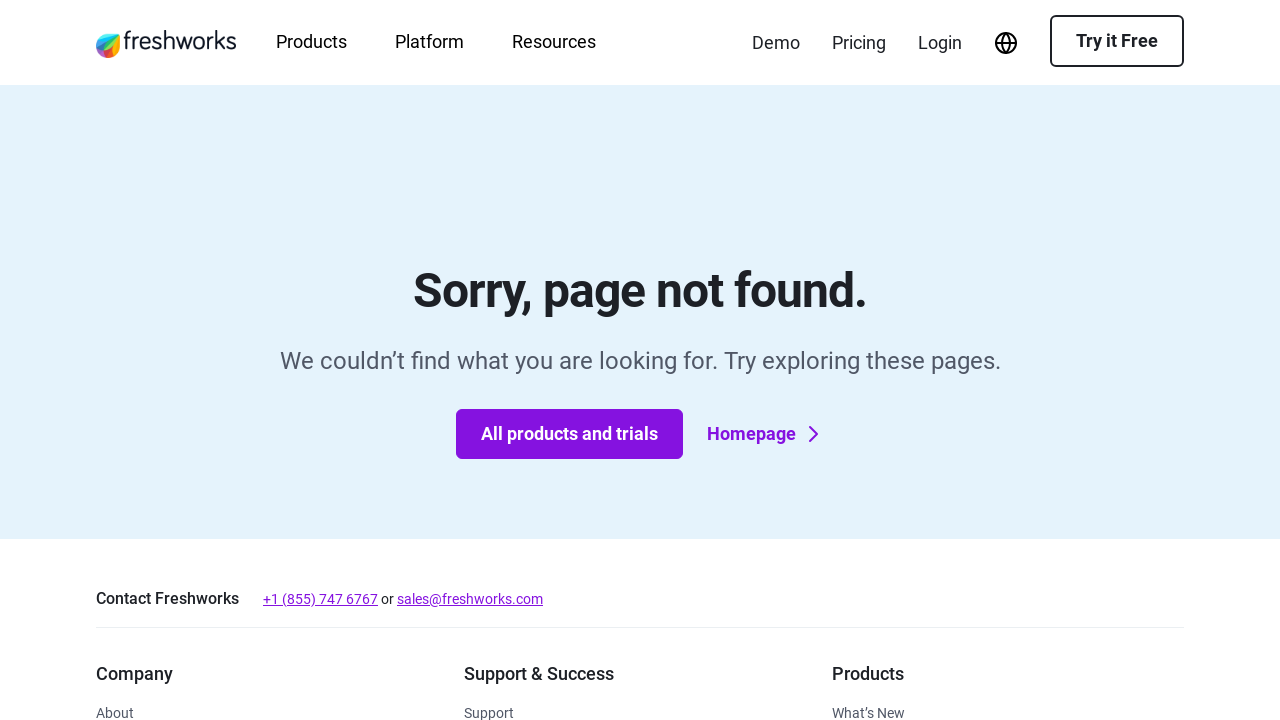

Footer links are present in the DOM
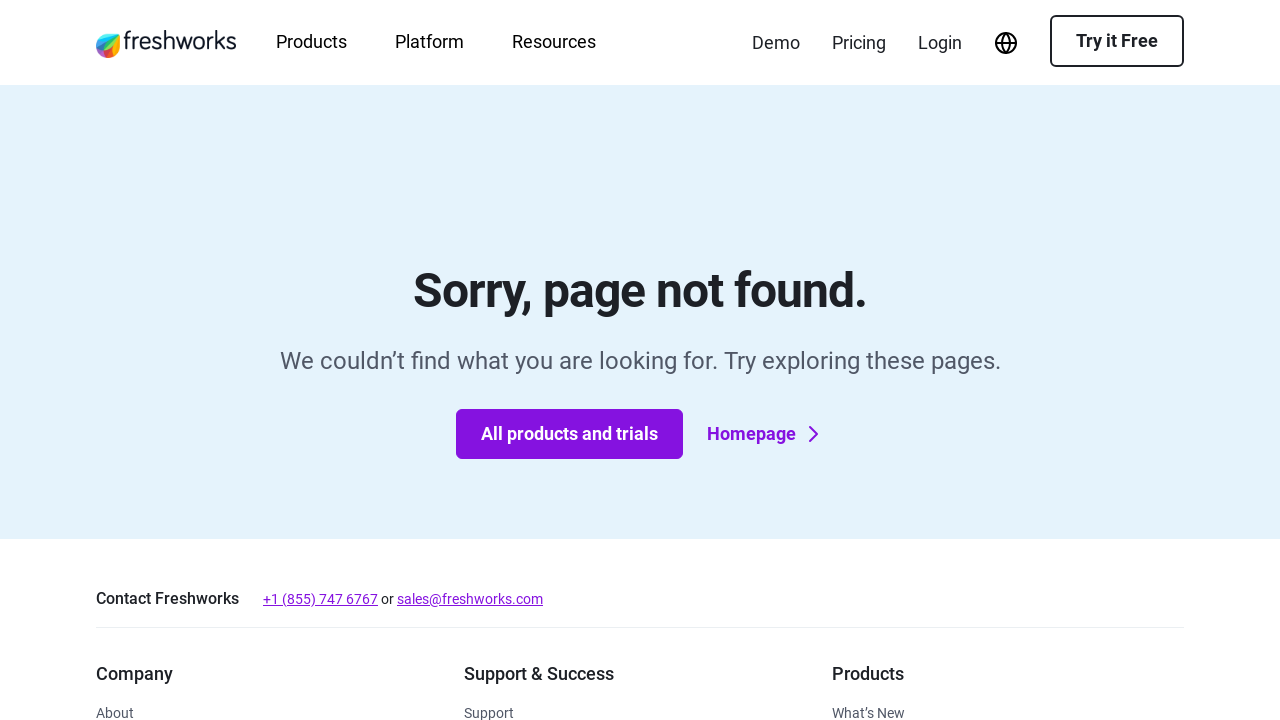

Located footer links
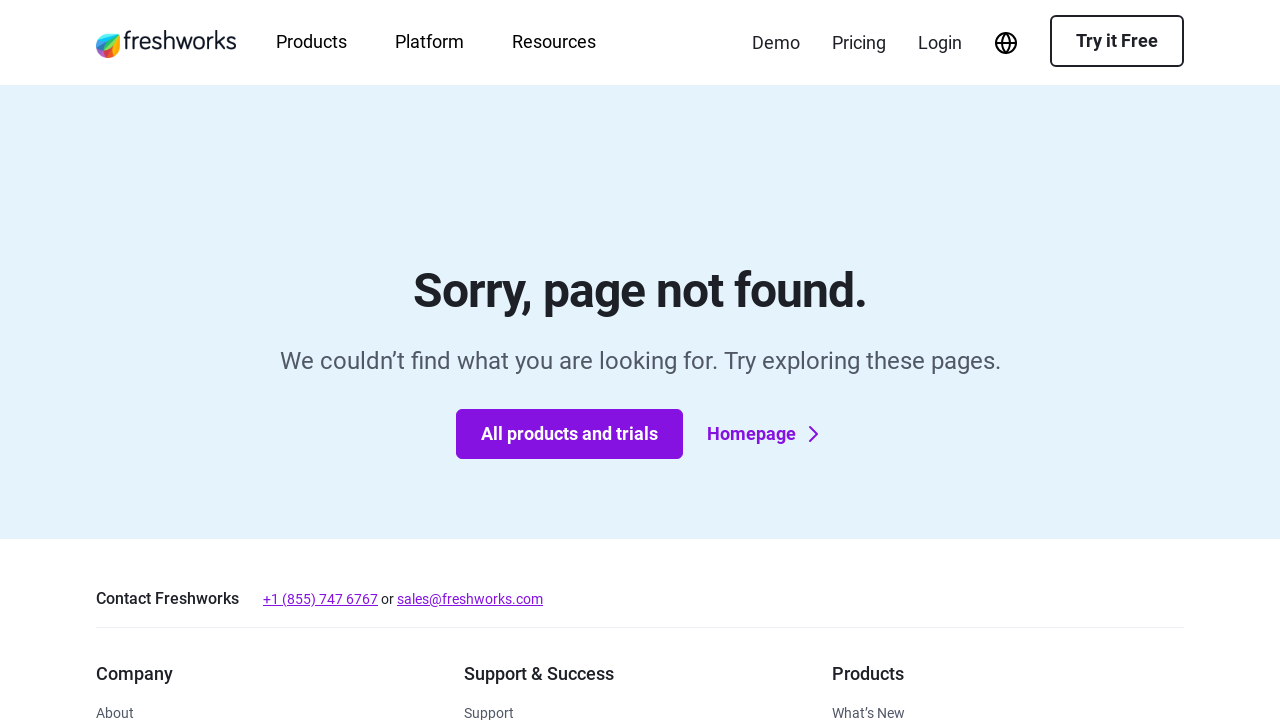

First footer link is now visible
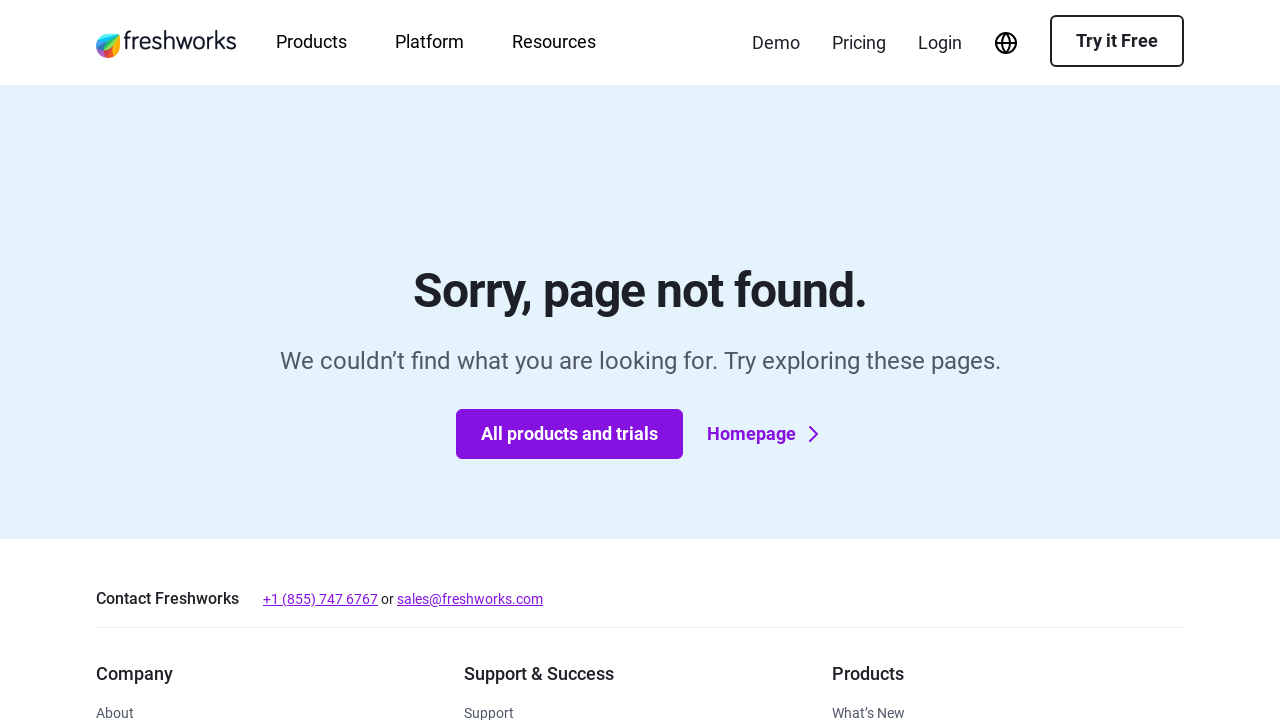

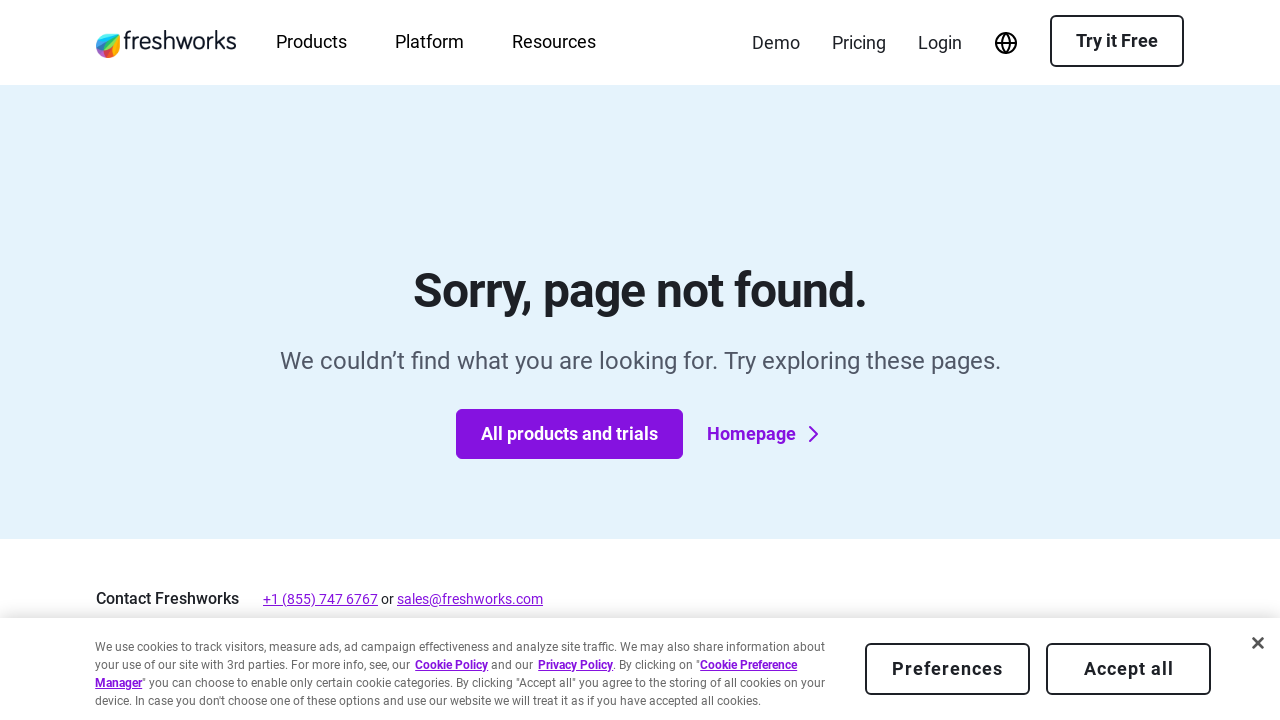